Tests error message when both username and password fields are empty and login button is clicked

Starting URL: https://www.saucedemo.com/

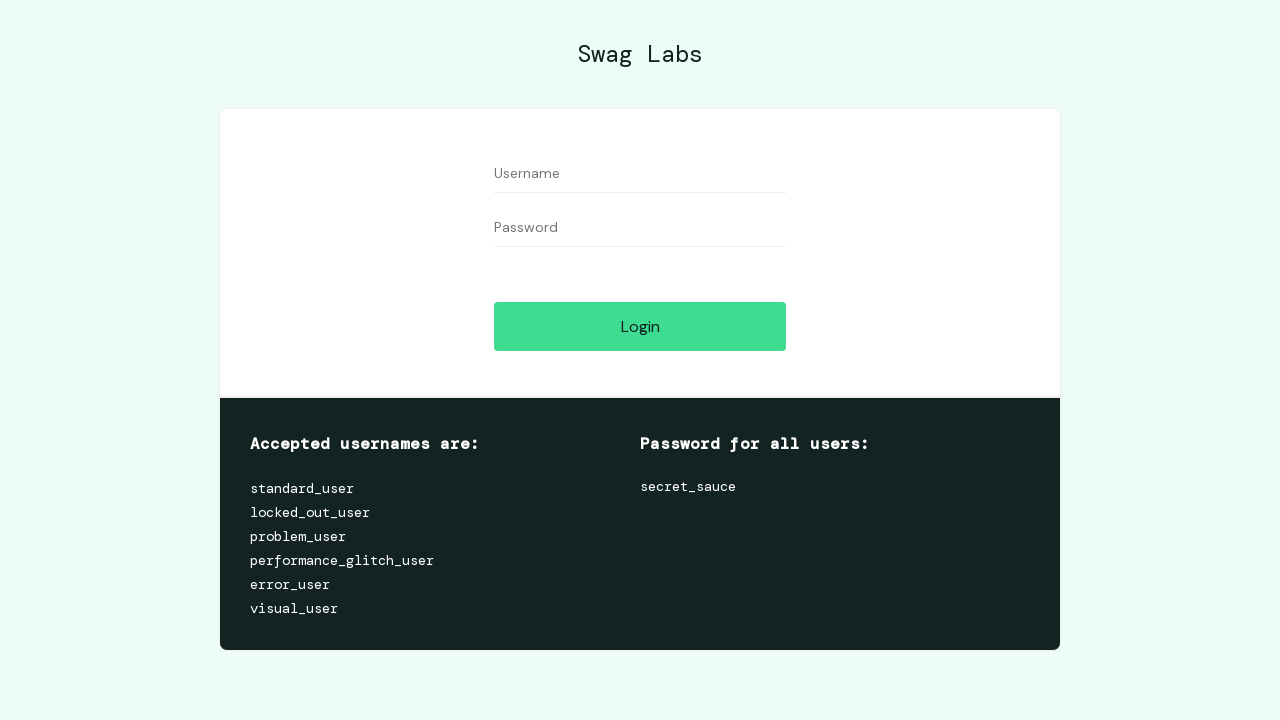

Clicked login button without filling username and password fields at (640, 326) on #login-button
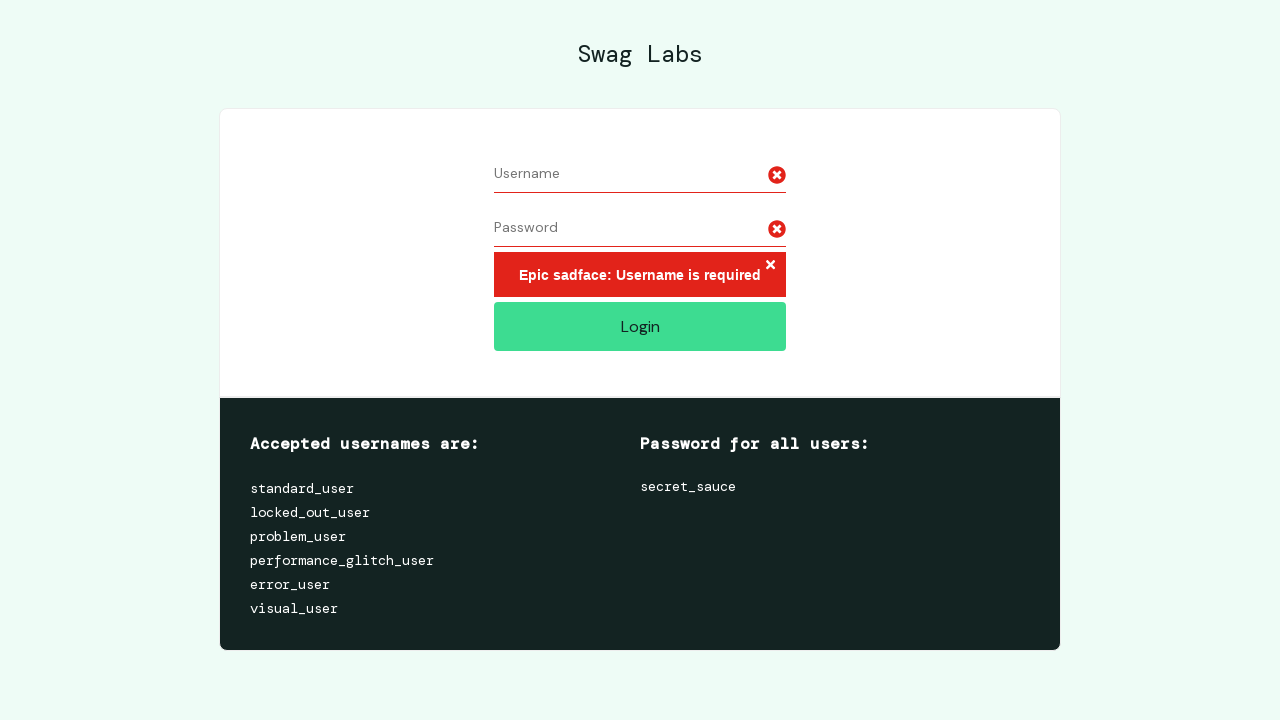

Error message element appeared on page
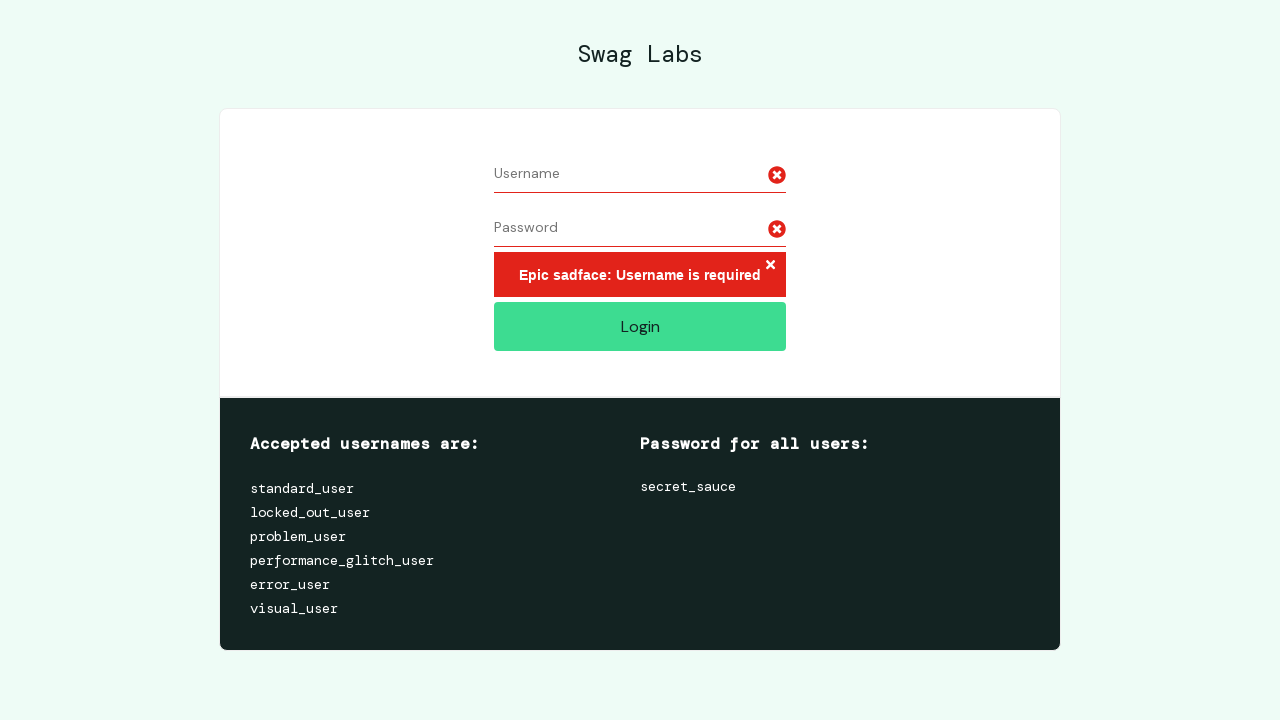

Located error message element
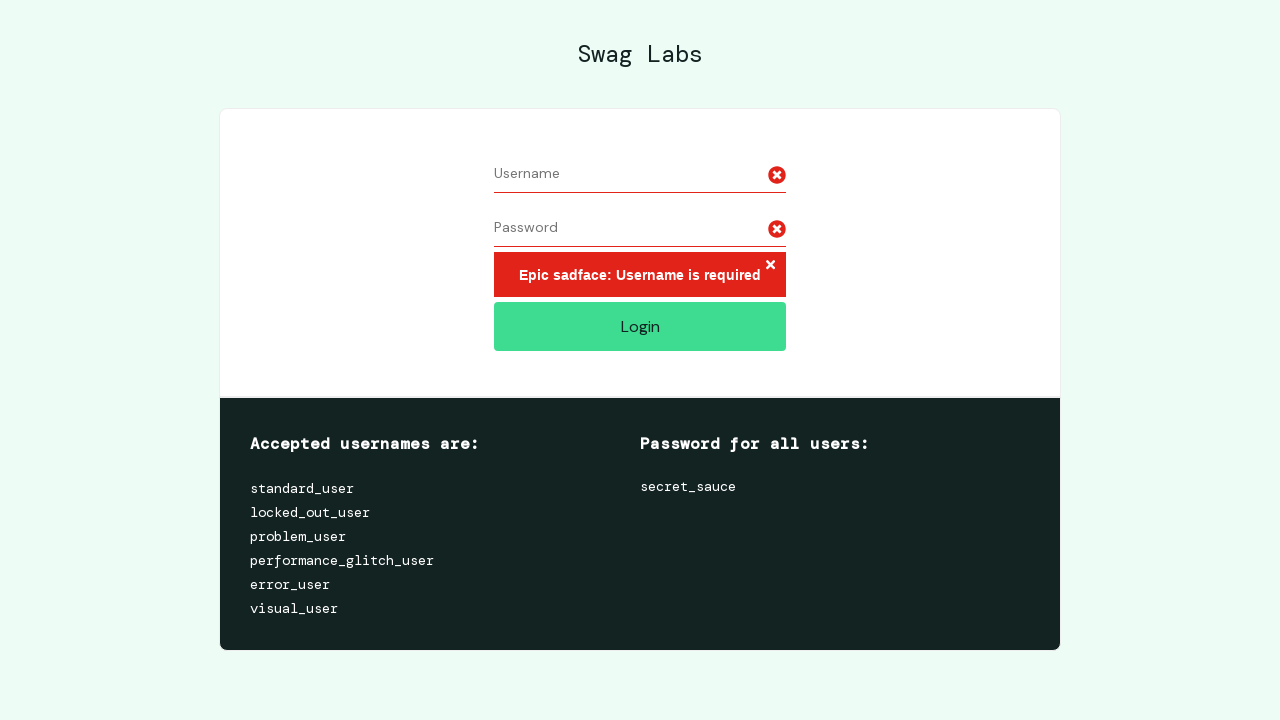

Verified error message text is 'Epic sadface: Username is required'
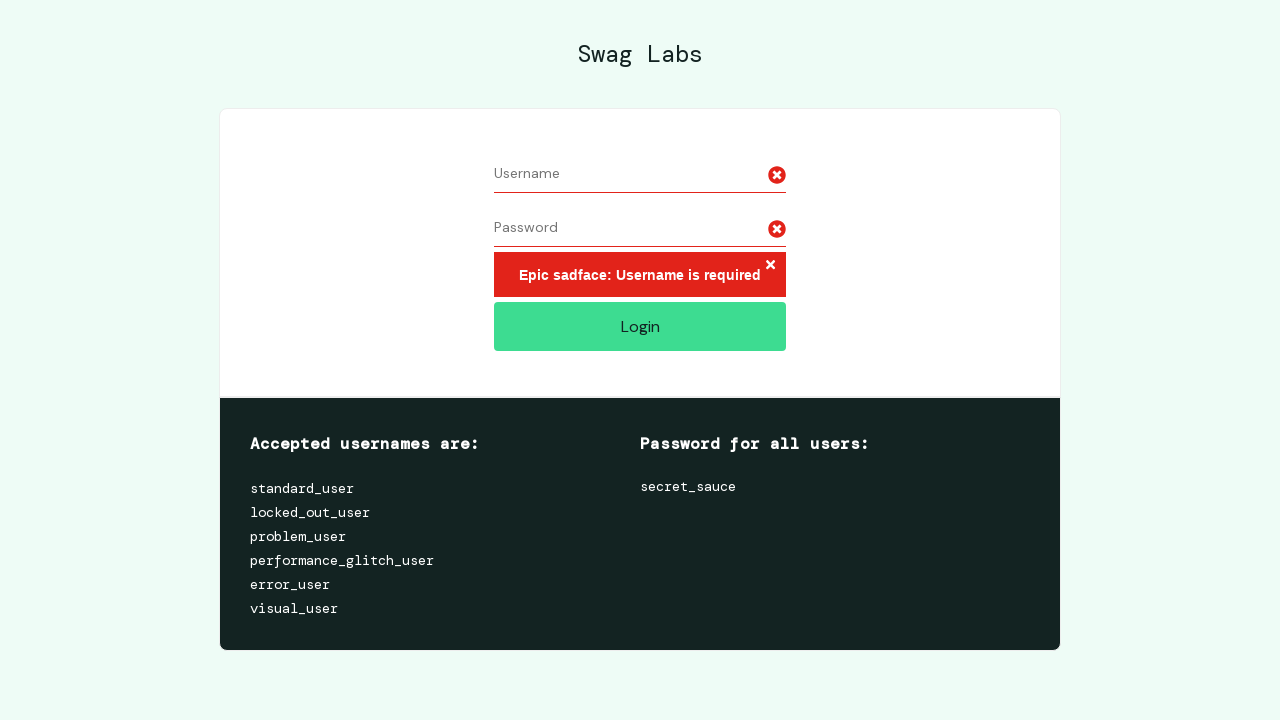

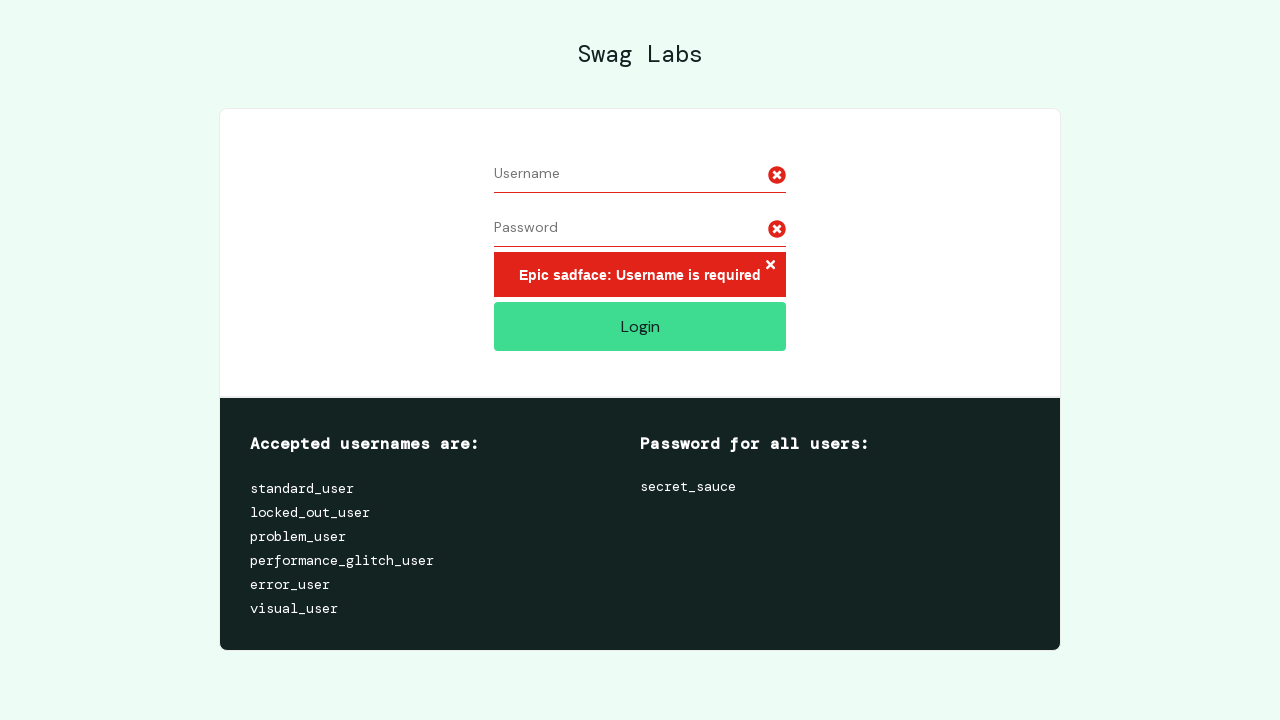